Navigates to a YouTube channel's videos page and scrolls down multiple times to load more video content, verifying that video elements are present on the page.

Starting URL: https://www.youtube.com/@silverguru/videos

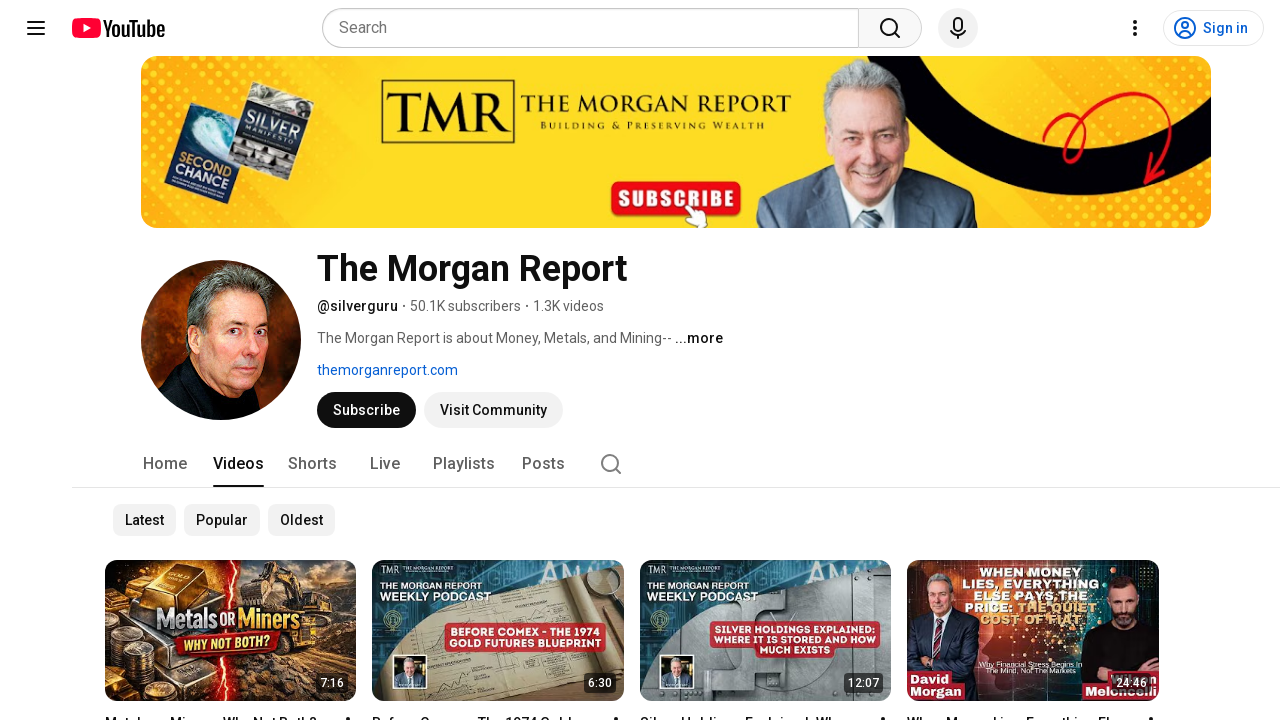

Waited for video items to load on YouTube channel videos page
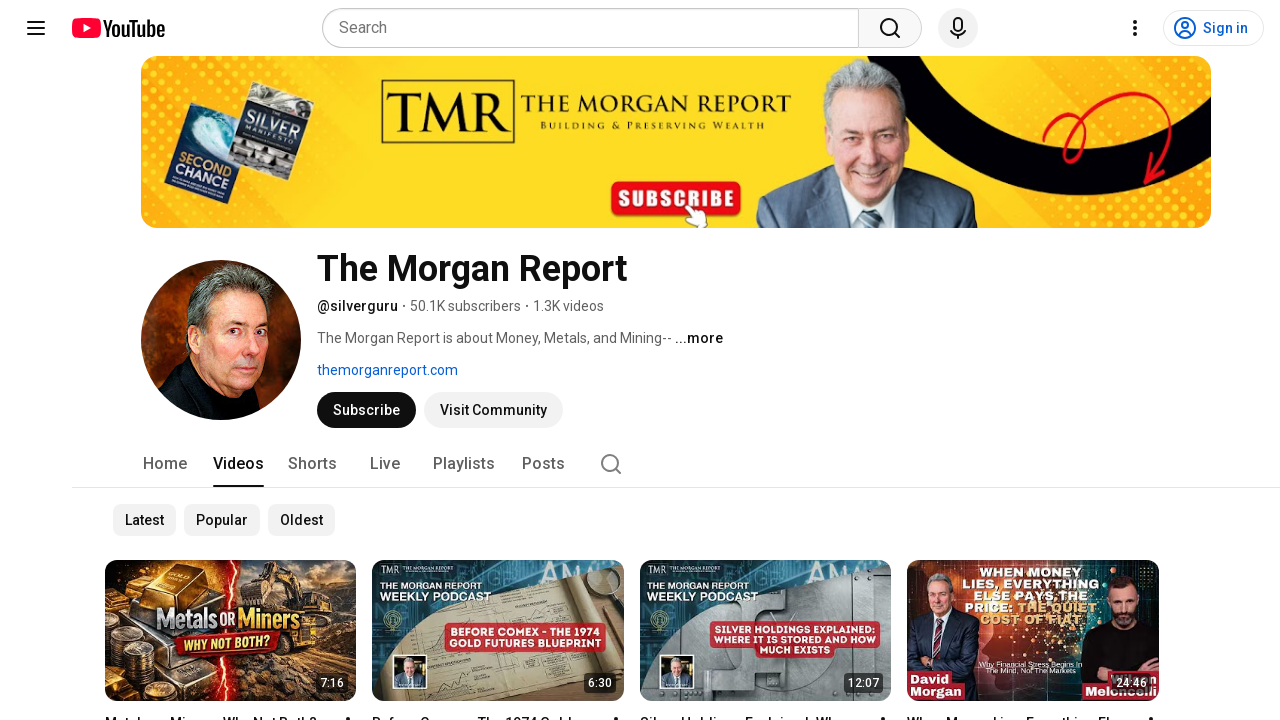

Scrolled to bottom of page (iteration 1)
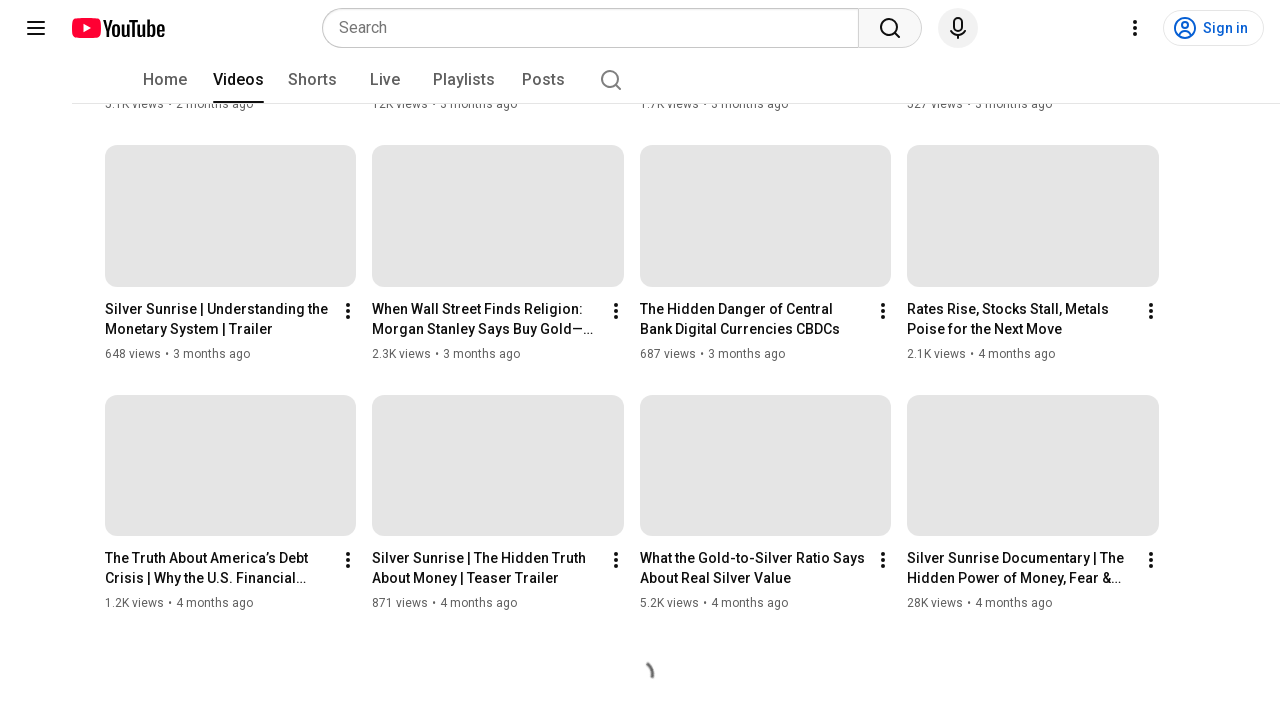

Waited for new content to load after scroll (iteration 1)
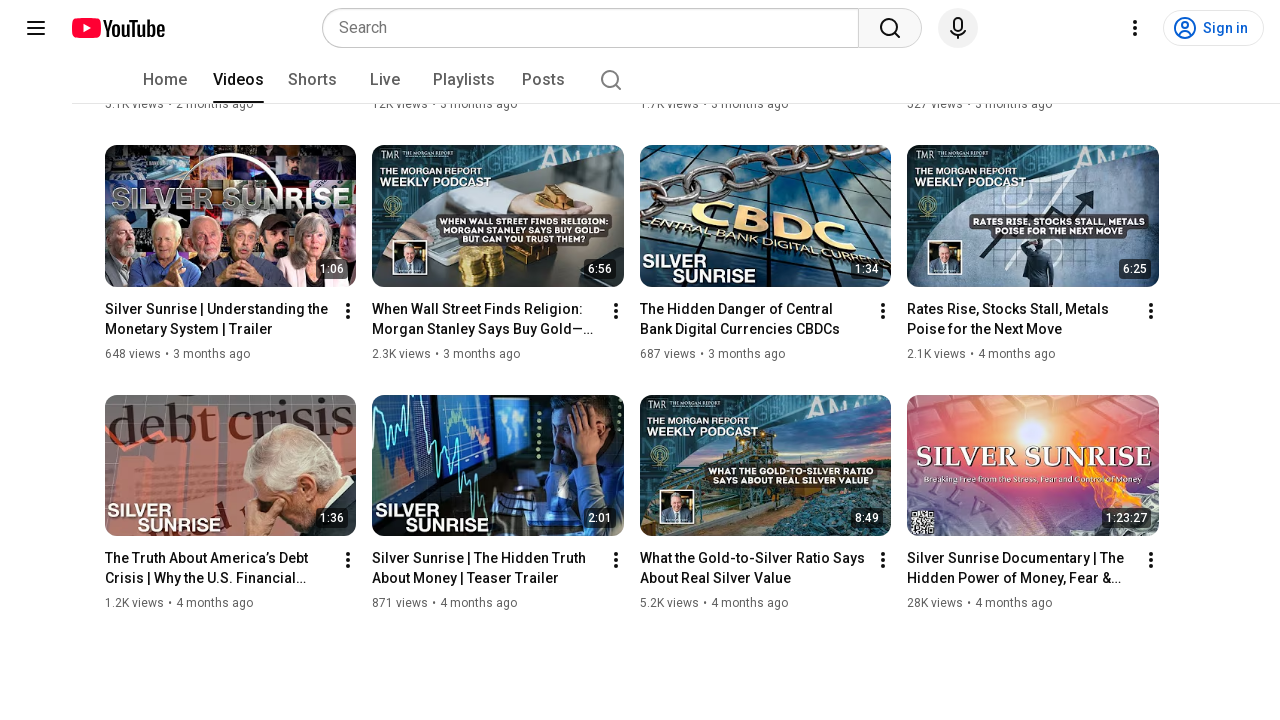

Scrolled to bottom of page (iteration 2)
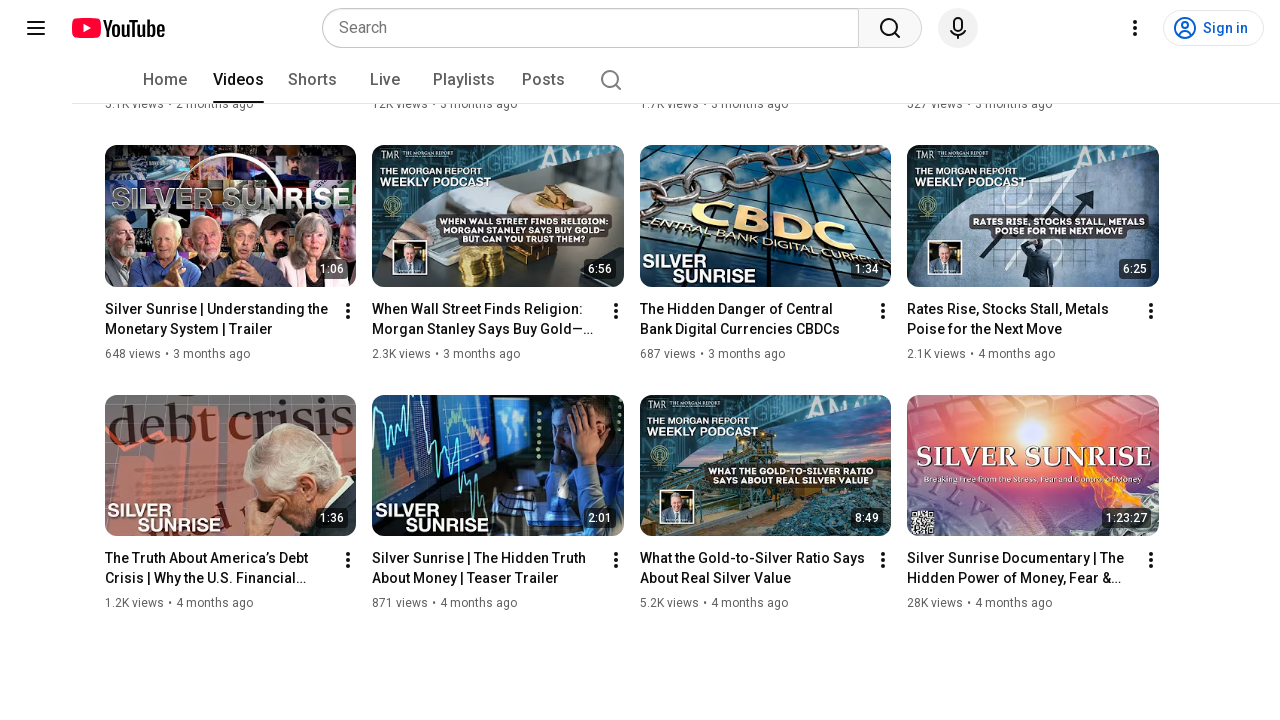

Waited for new content to load after scroll (iteration 2)
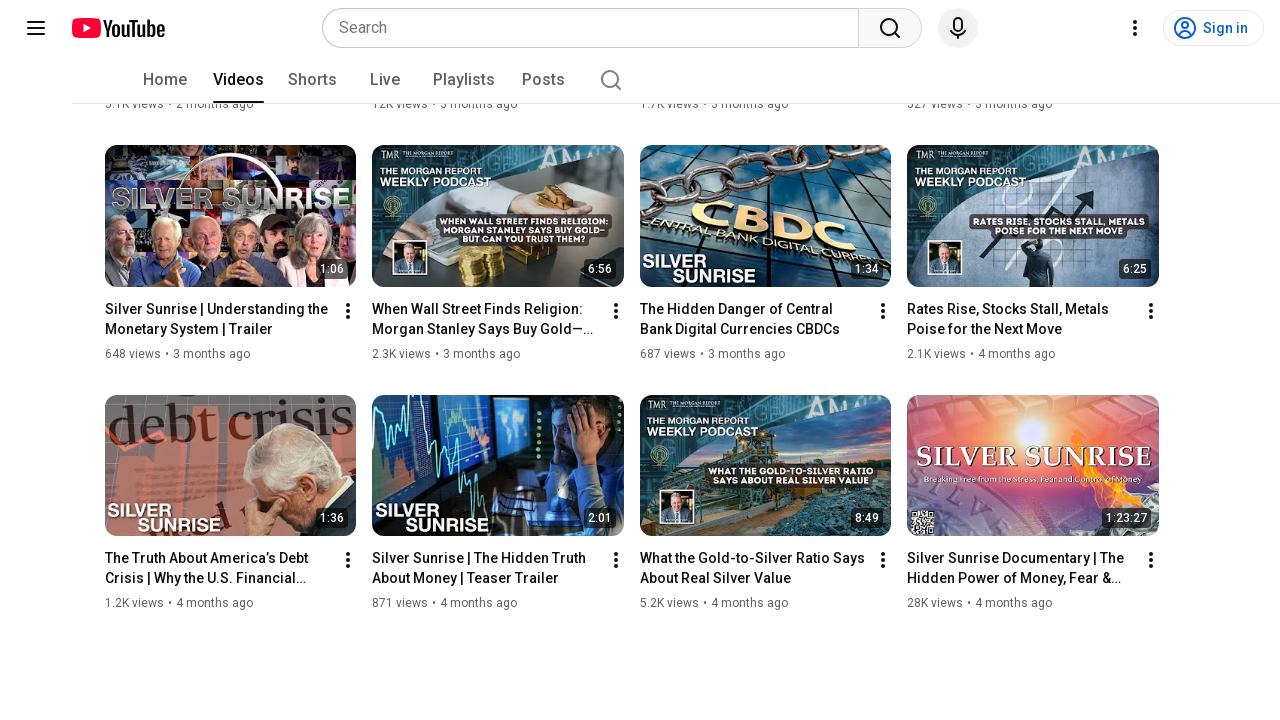

Scrolled to bottom of page (iteration 3)
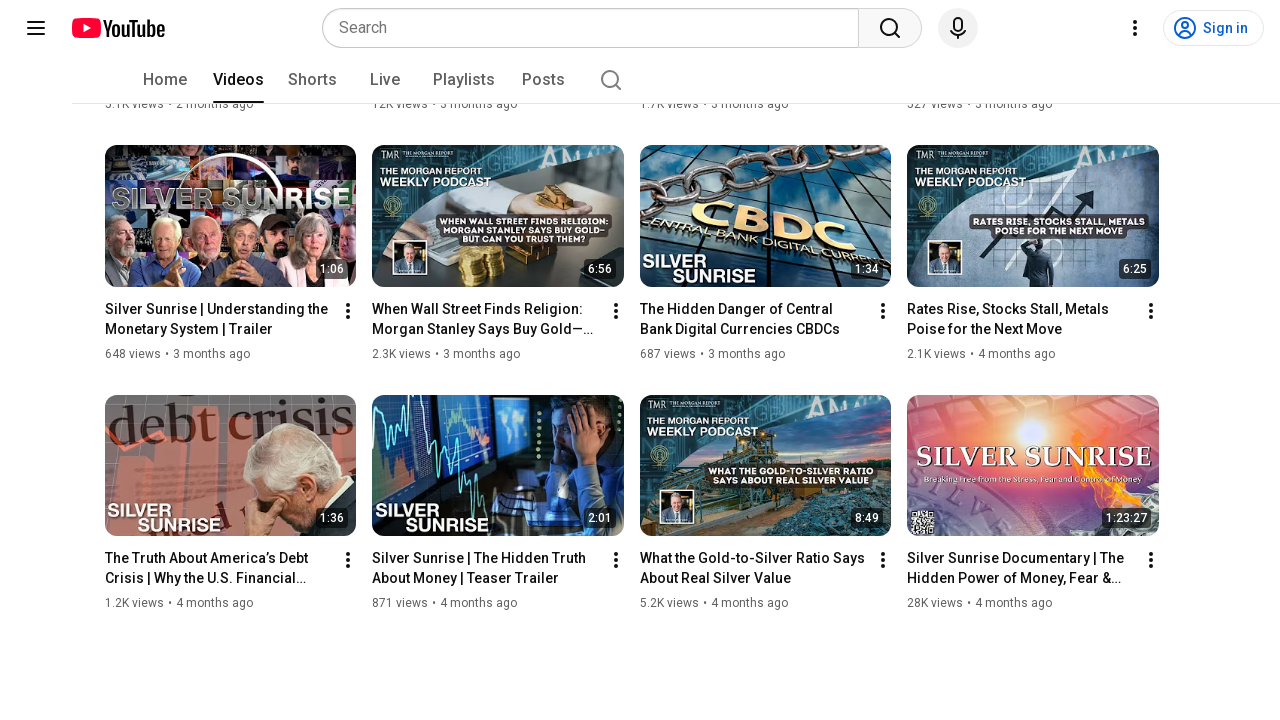

Waited for new content to load after scroll (iteration 3)
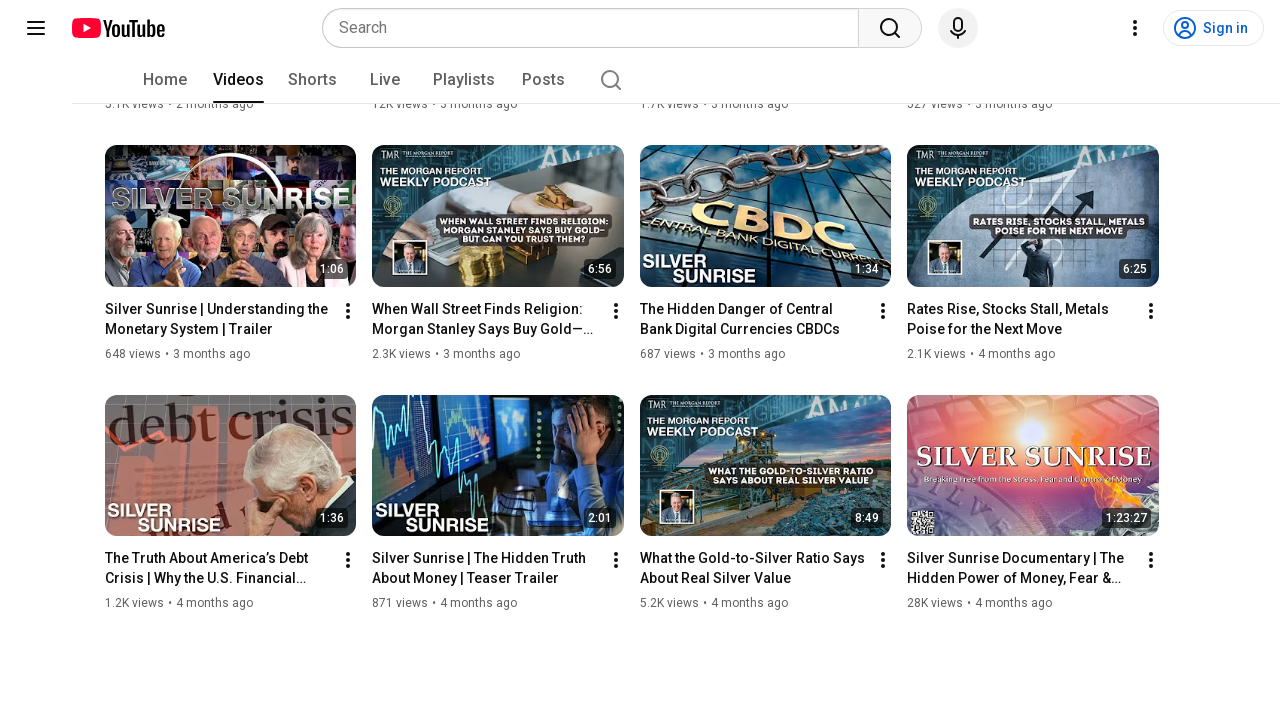

Verified video items are present after scrolling
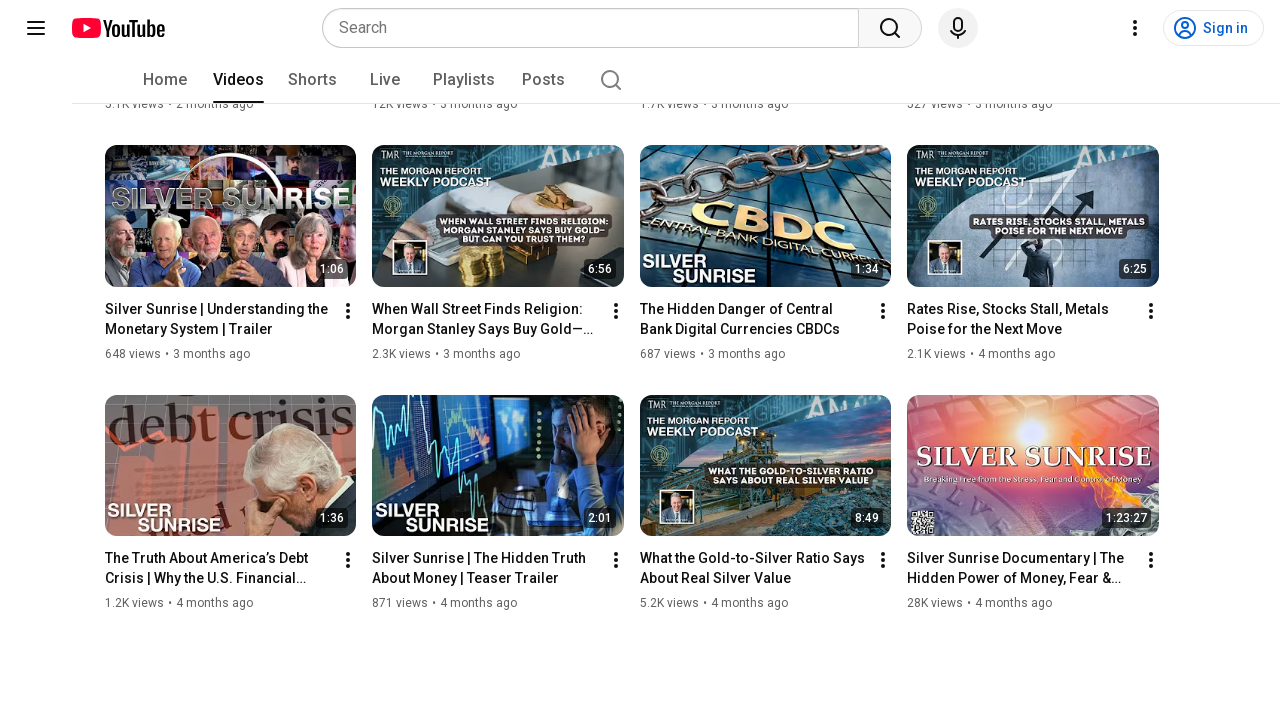

Retrieved final scroll height: 2382px
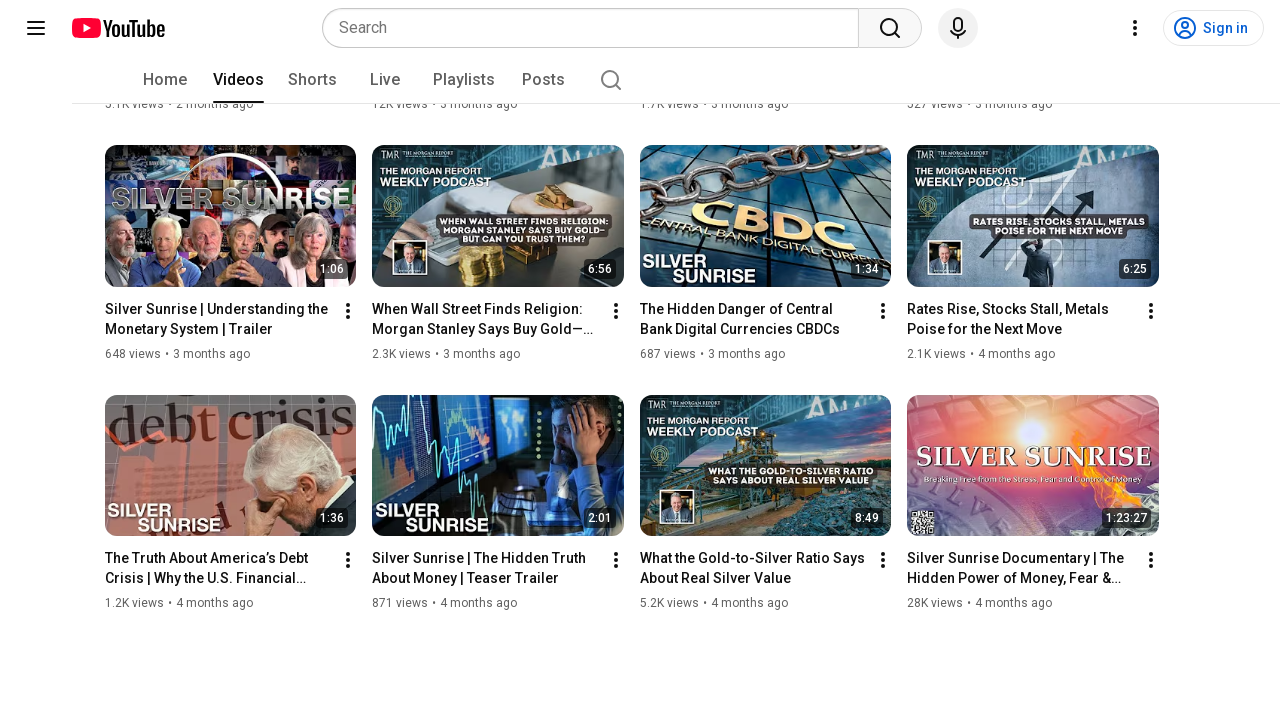

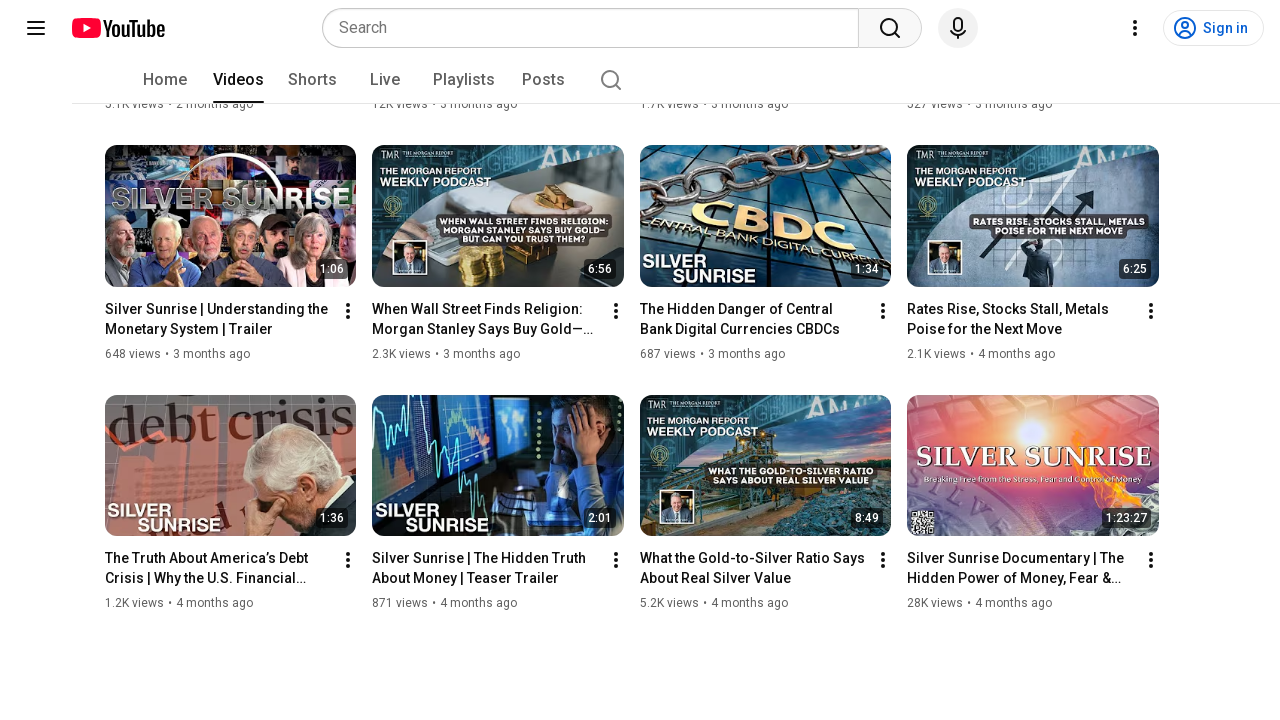